Tests registration form by filling in first name and last name fields, demonstrating the issue of non-unique locators

Starting URL: http://demo.automationtesting.in/Register.html

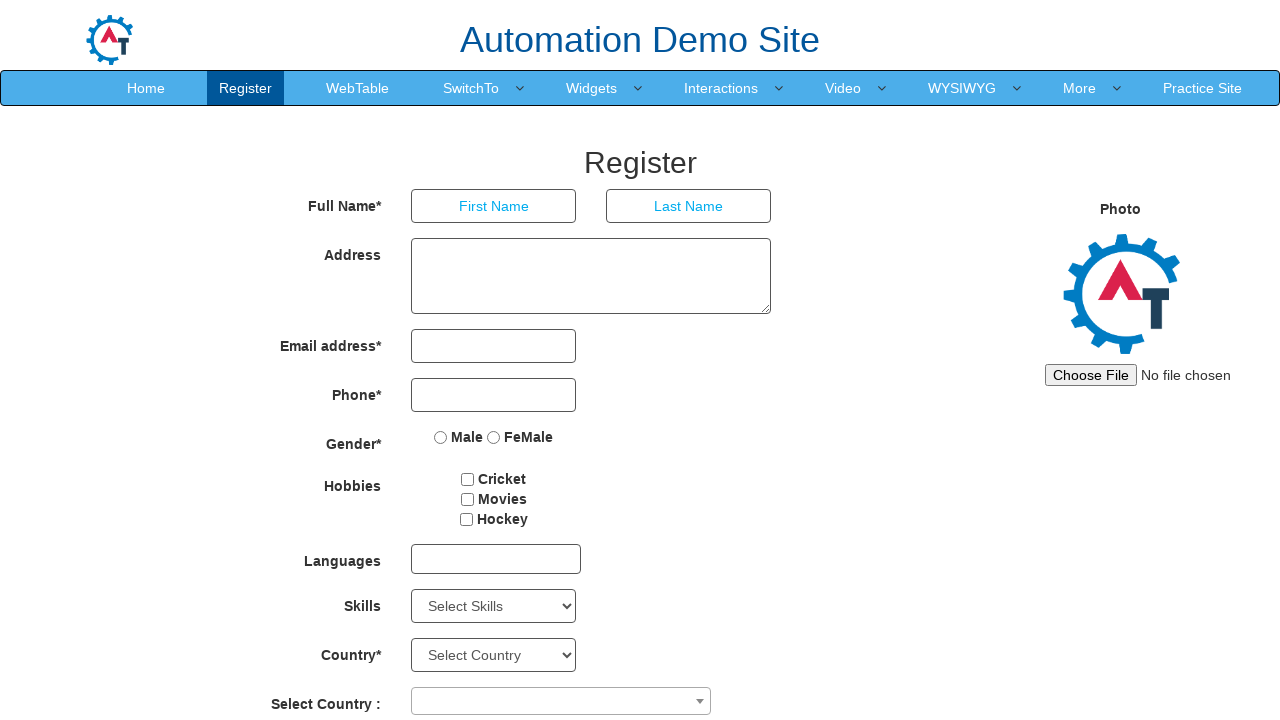

Filled first input field with 'Shailesh' (first name) on input >> nth=0
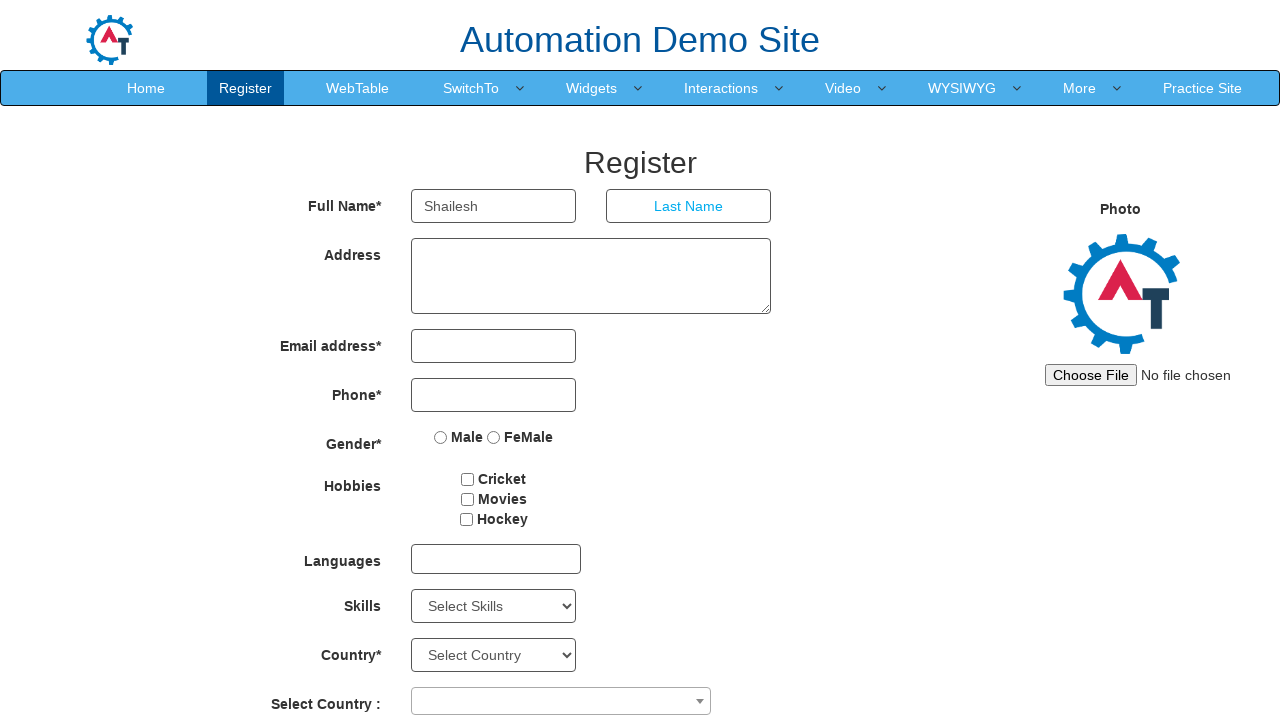

Filled input field with 'Kumar' (last name) - demonstrates non-unique locator issue on input >> nth=0
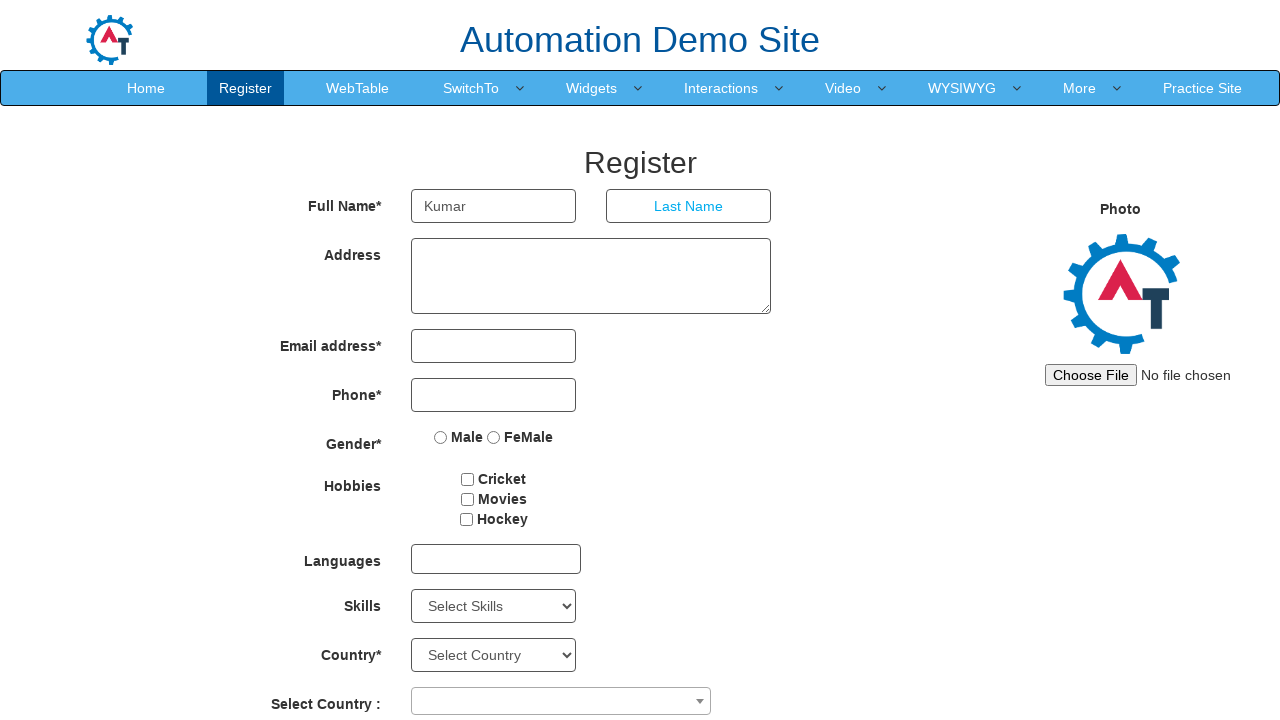

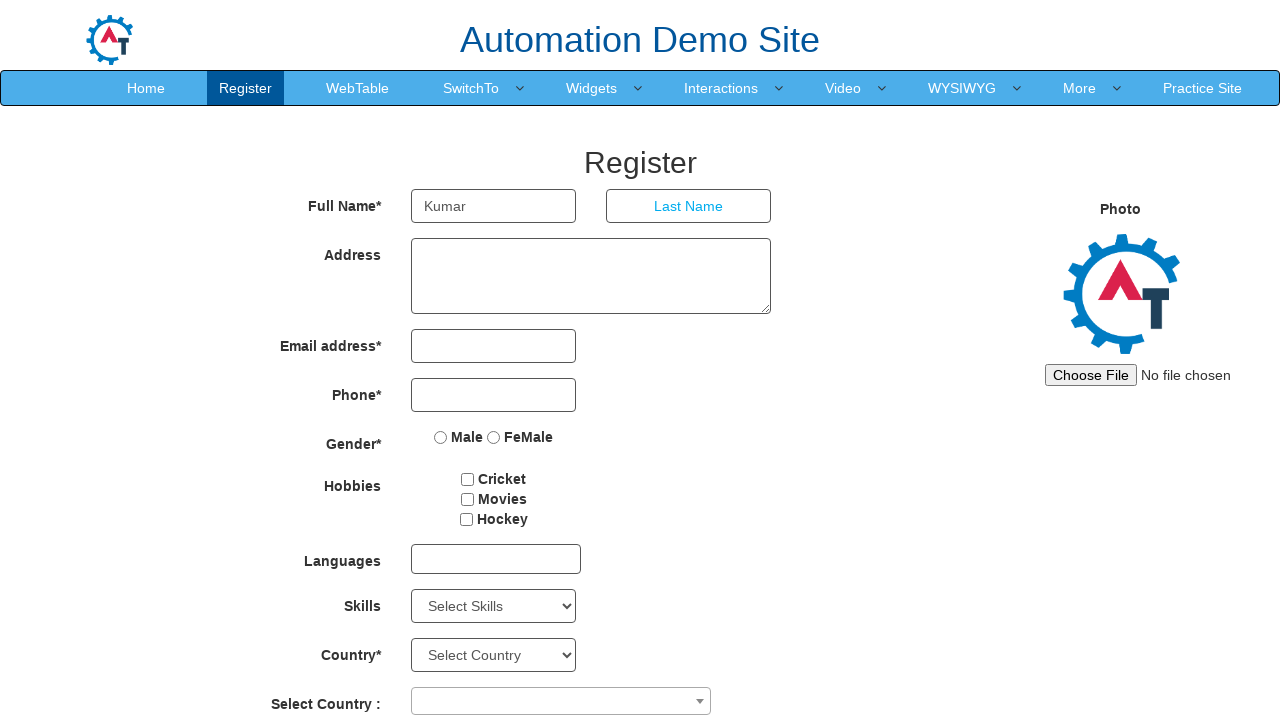